Tests that clicking clear completed button removes completed items

Starting URL: https://demo.playwright.dev/todomvc

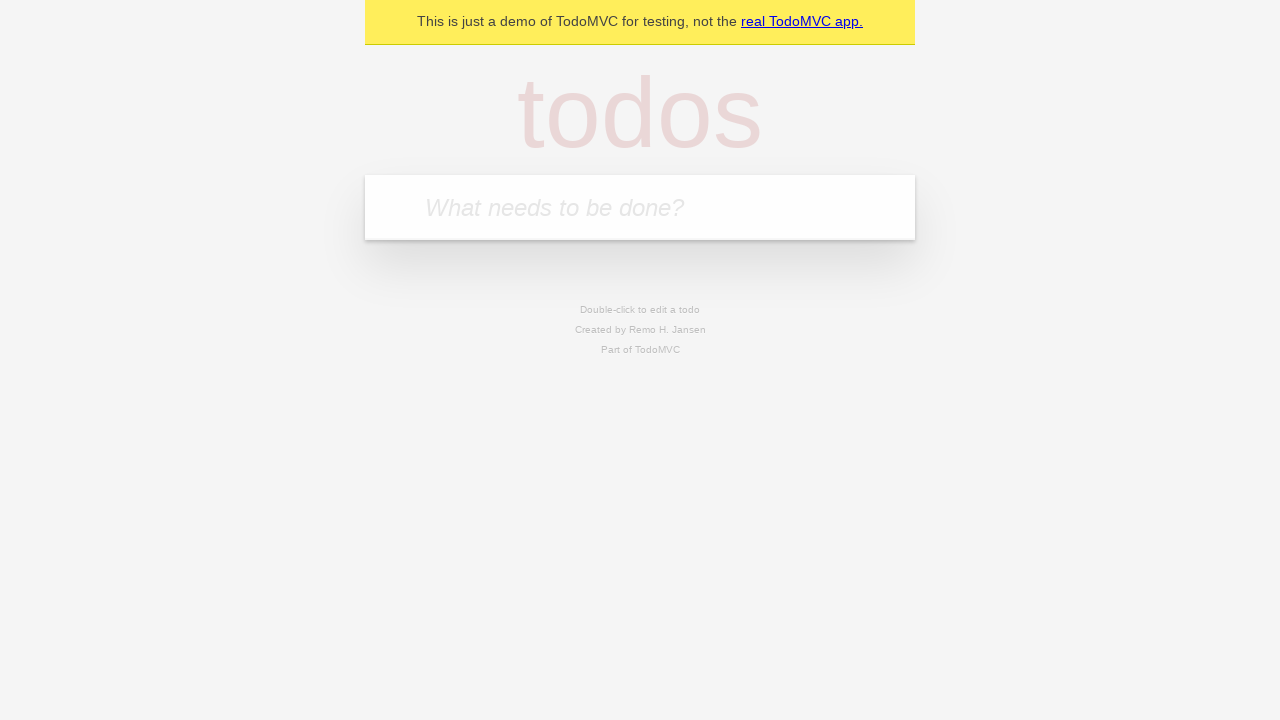

Filled new todo field with 'buy some cheese' on .new-todo
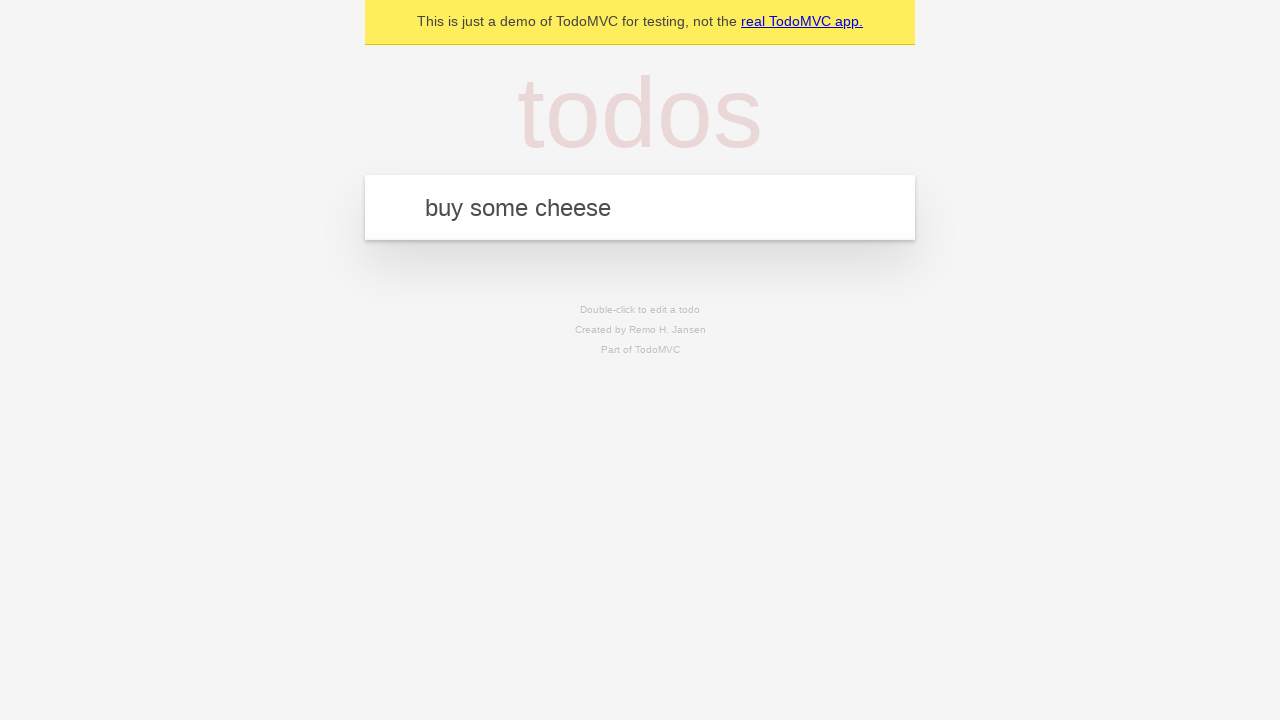

Pressed Enter to add first todo item on .new-todo
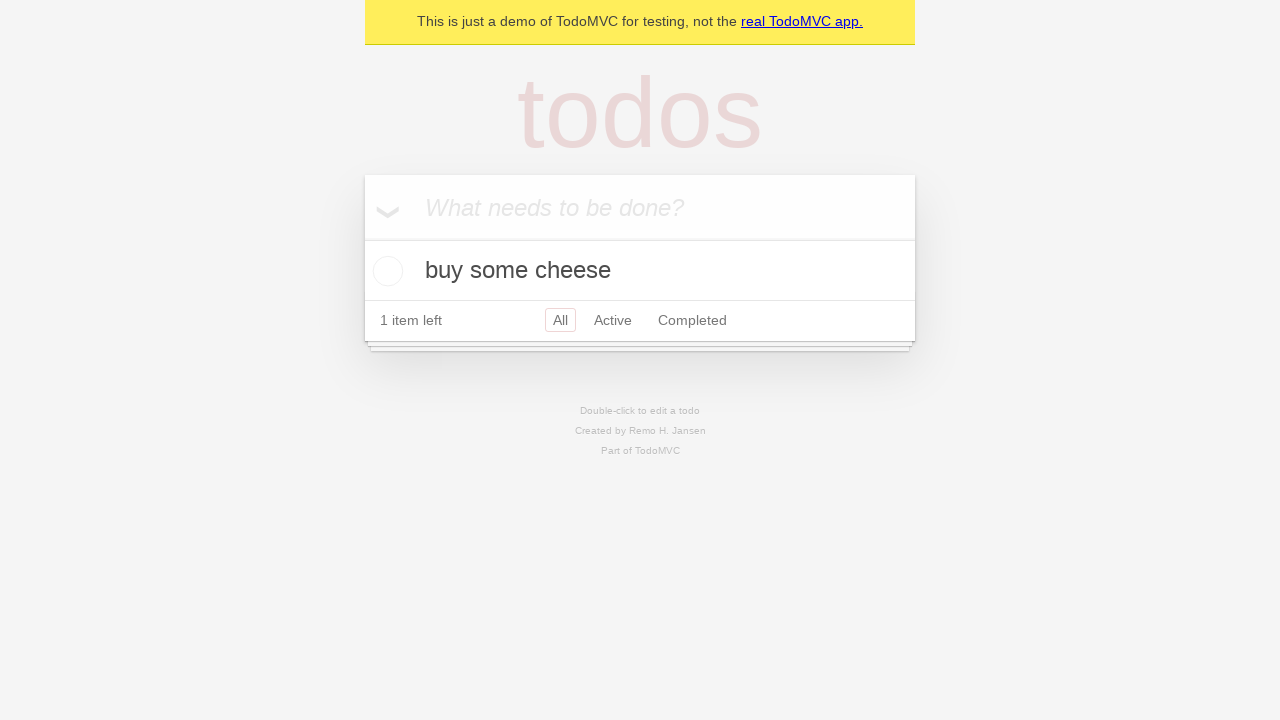

Filled new todo field with 'feed the cat' on .new-todo
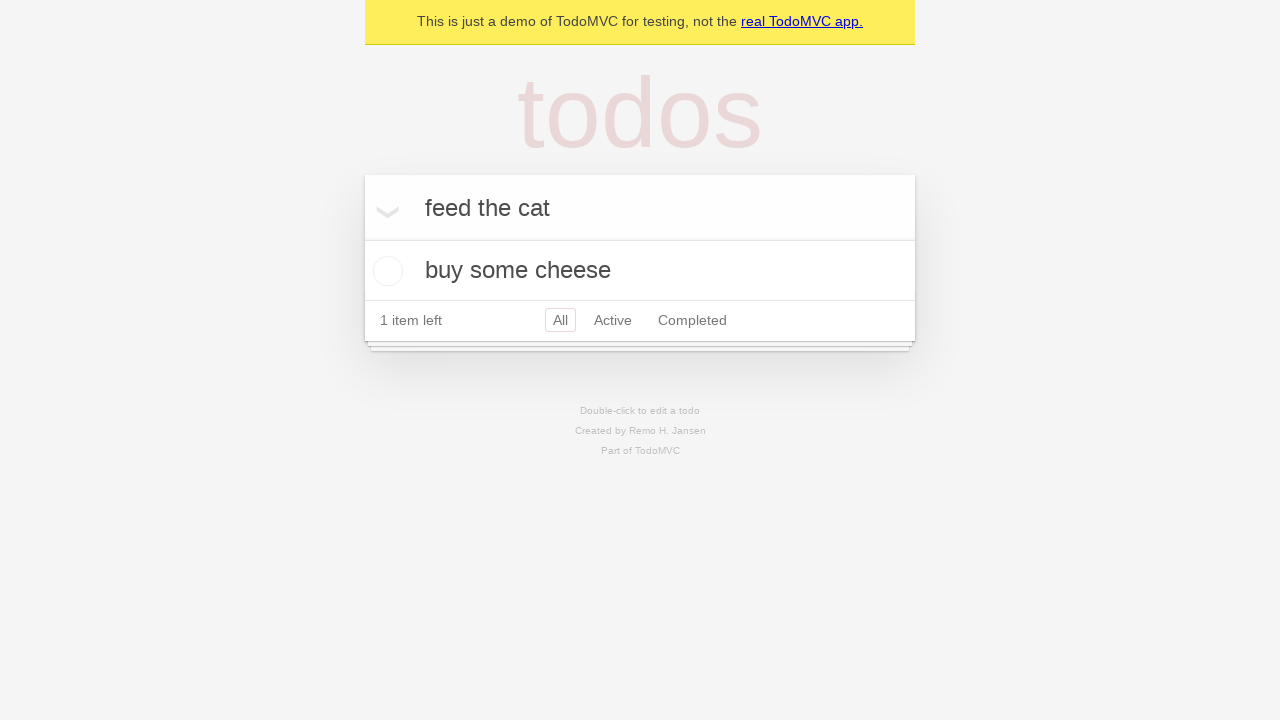

Pressed Enter to add second todo item on .new-todo
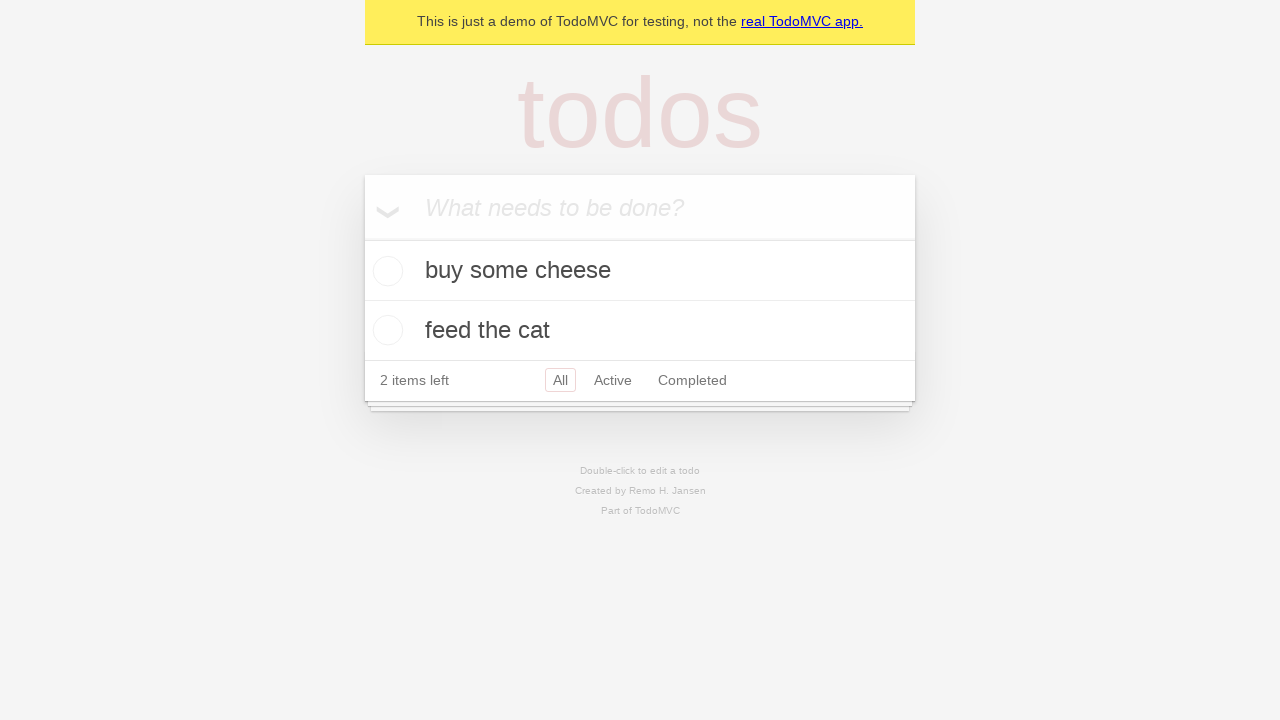

Filled new todo field with 'book a doctors appointment' on .new-todo
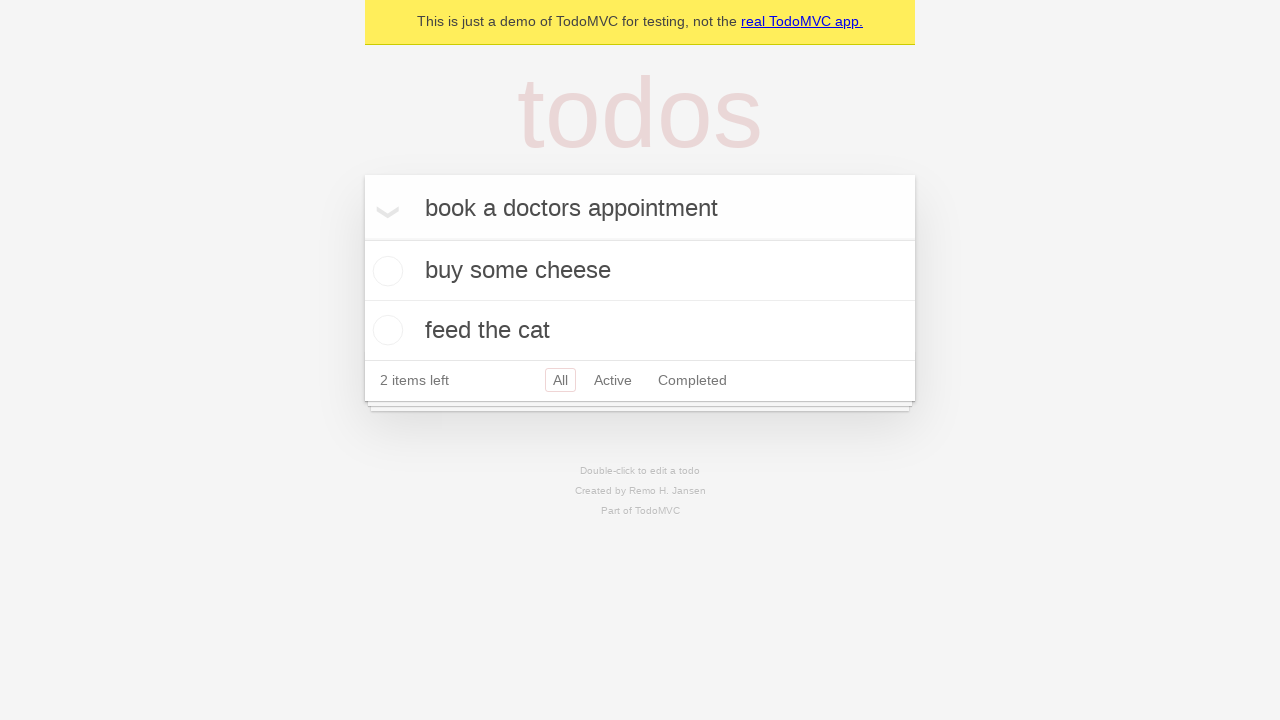

Pressed Enter to add third todo item on .new-todo
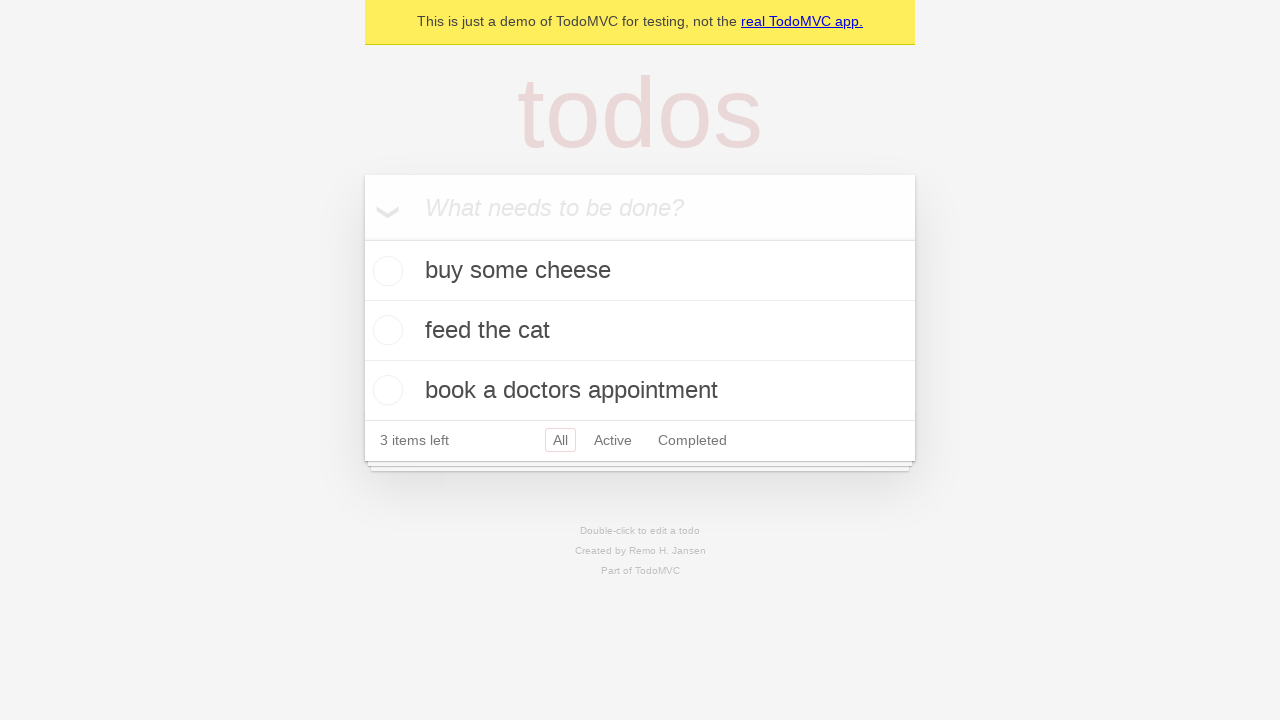

Waited for all three todo items to appear
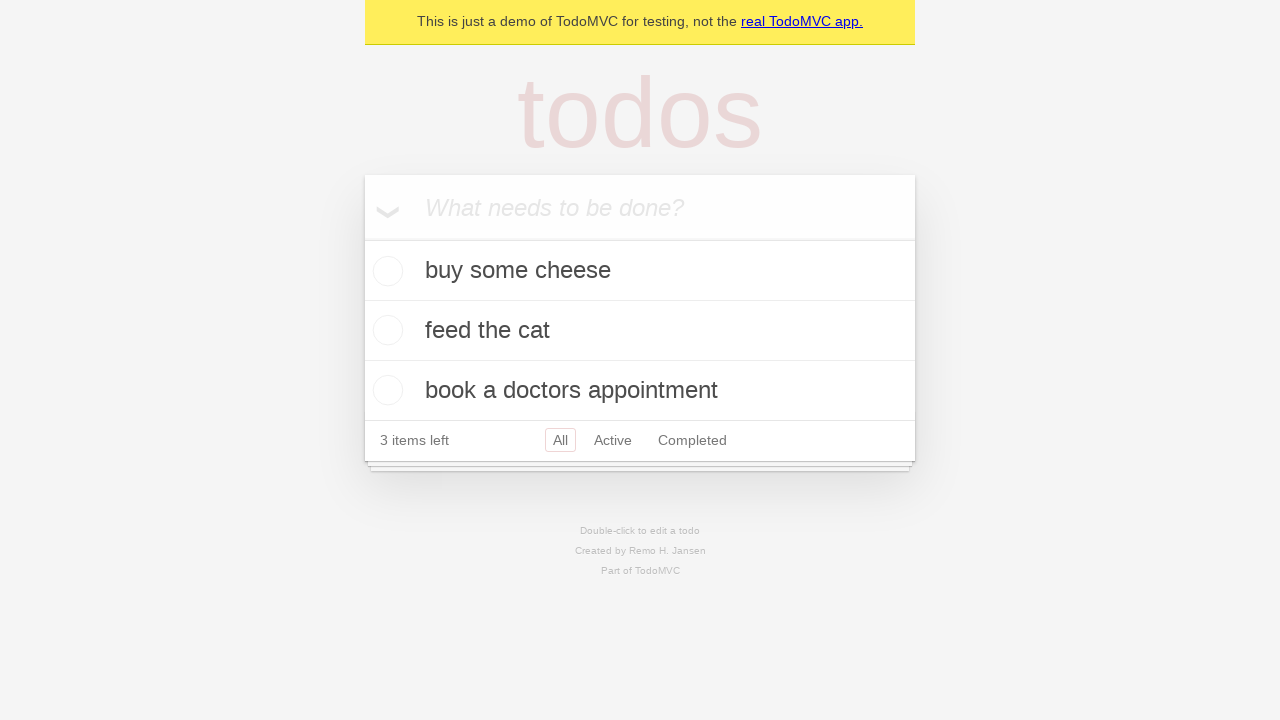

Checked the second todo item as completed at (385, 330) on .todo-list li >> nth=1 >> .toggle
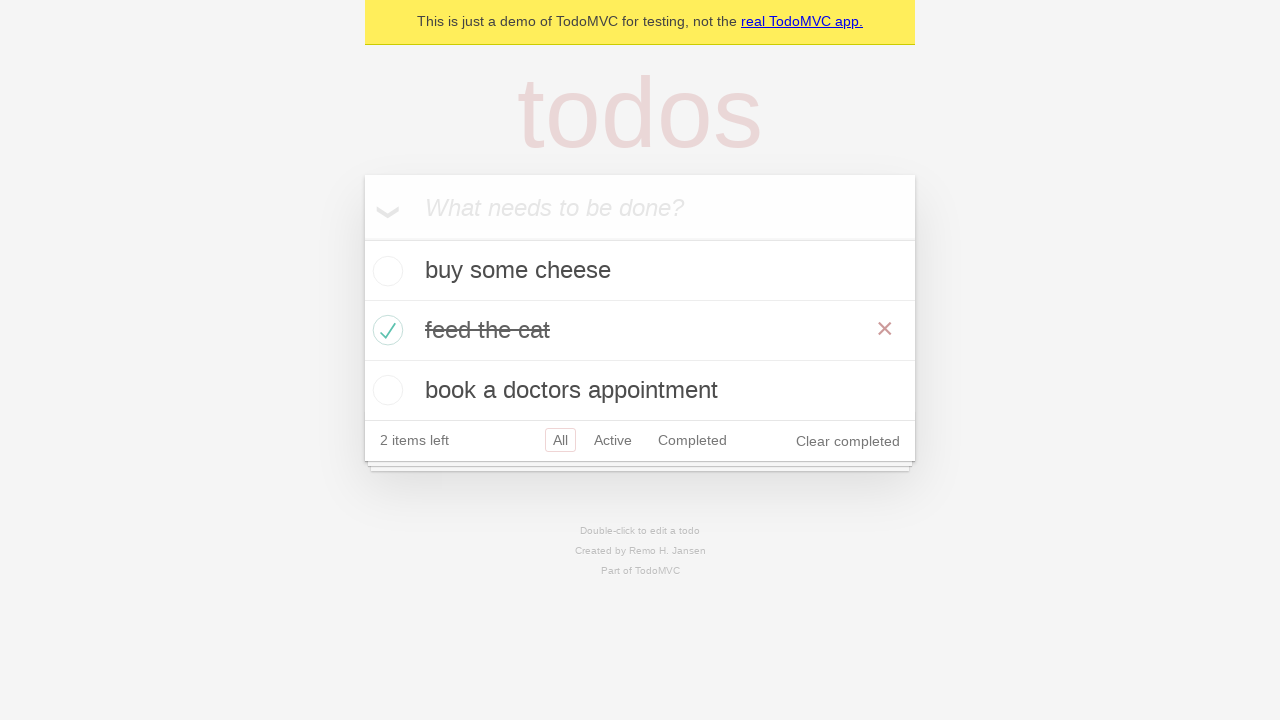

Clicked 'Clear completed' button to remove completed items at (848, 441) on .clear-completed
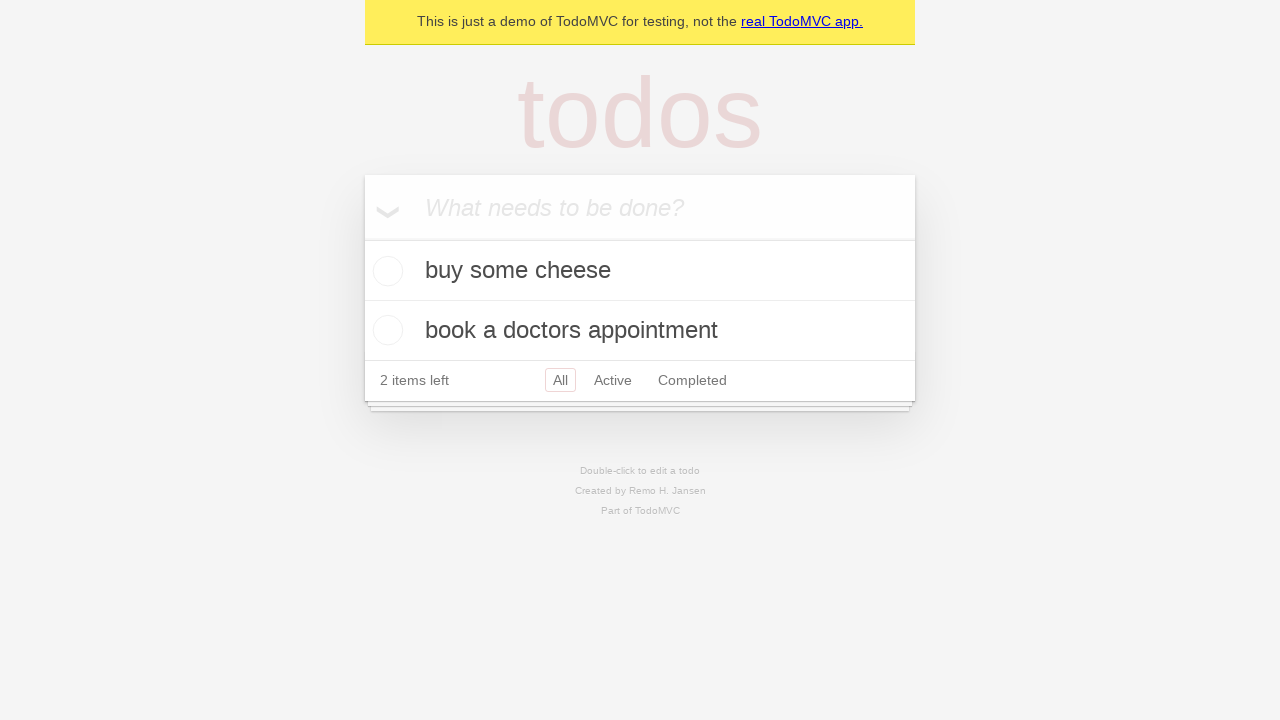

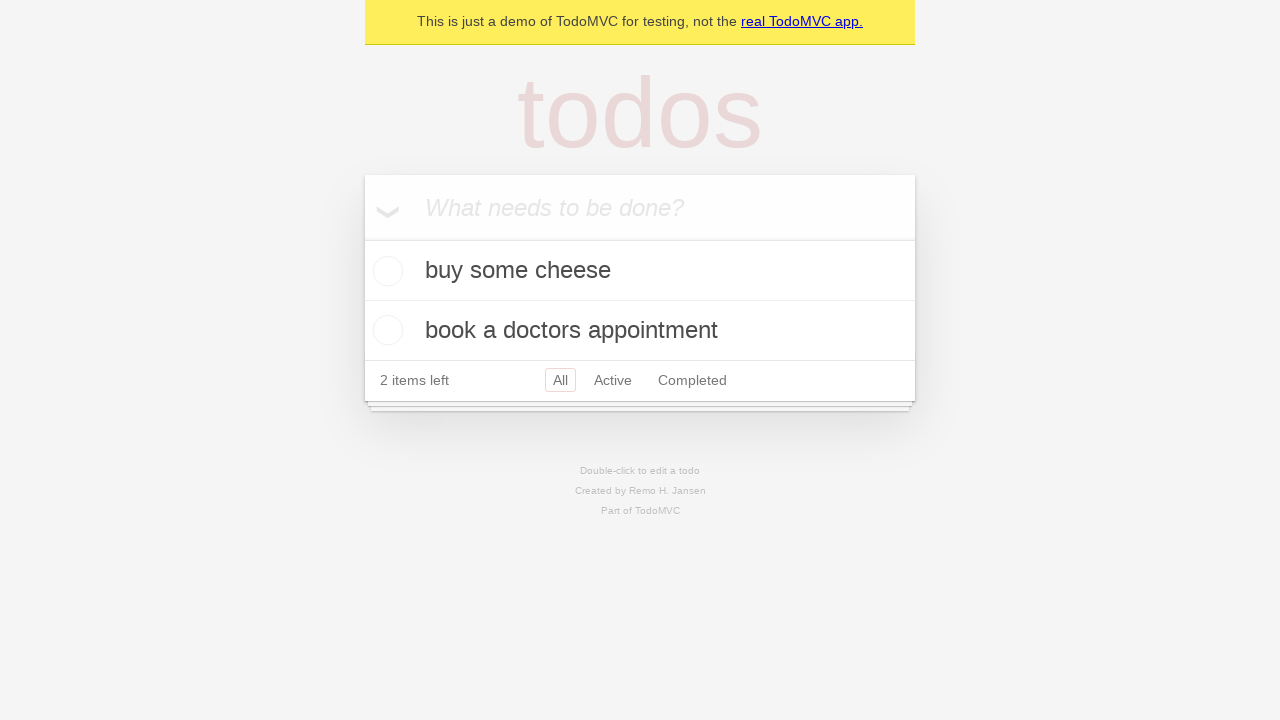